Tests file upload functionality by selecting a file and submitting the upload form

Starting URL: https://the-internet.herokuapp.com/upload

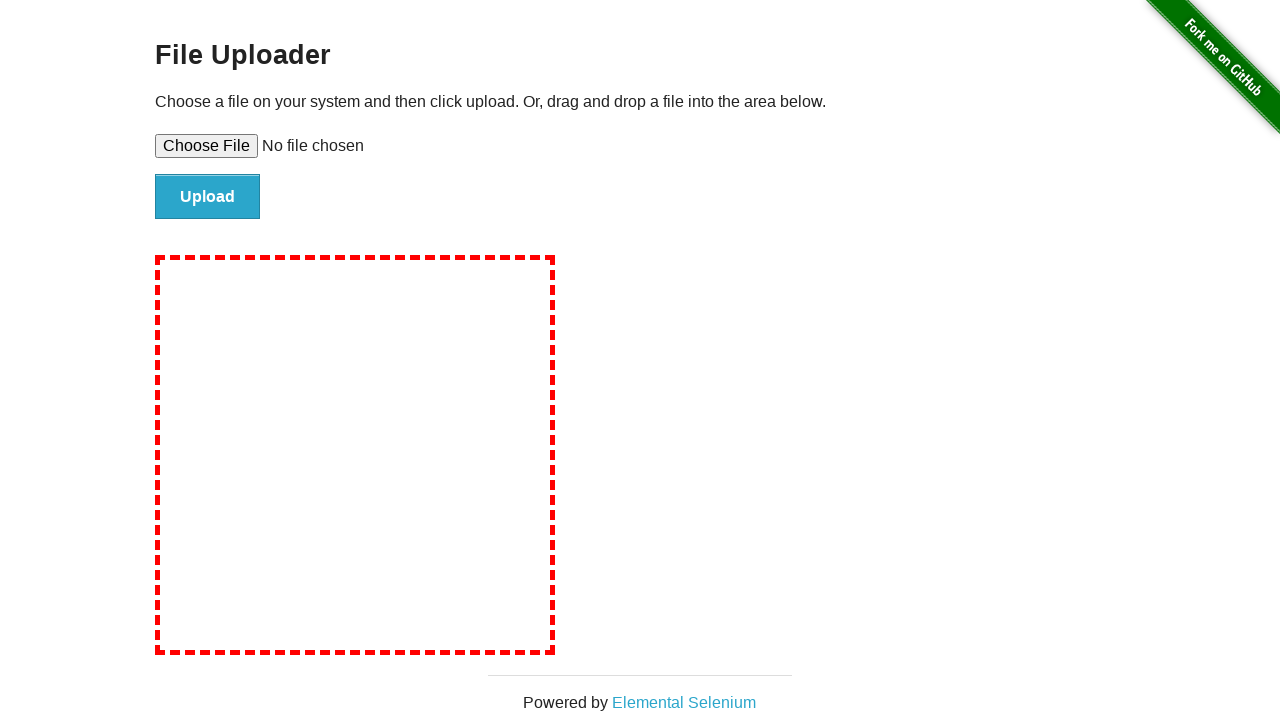

Created temporary file for upload test
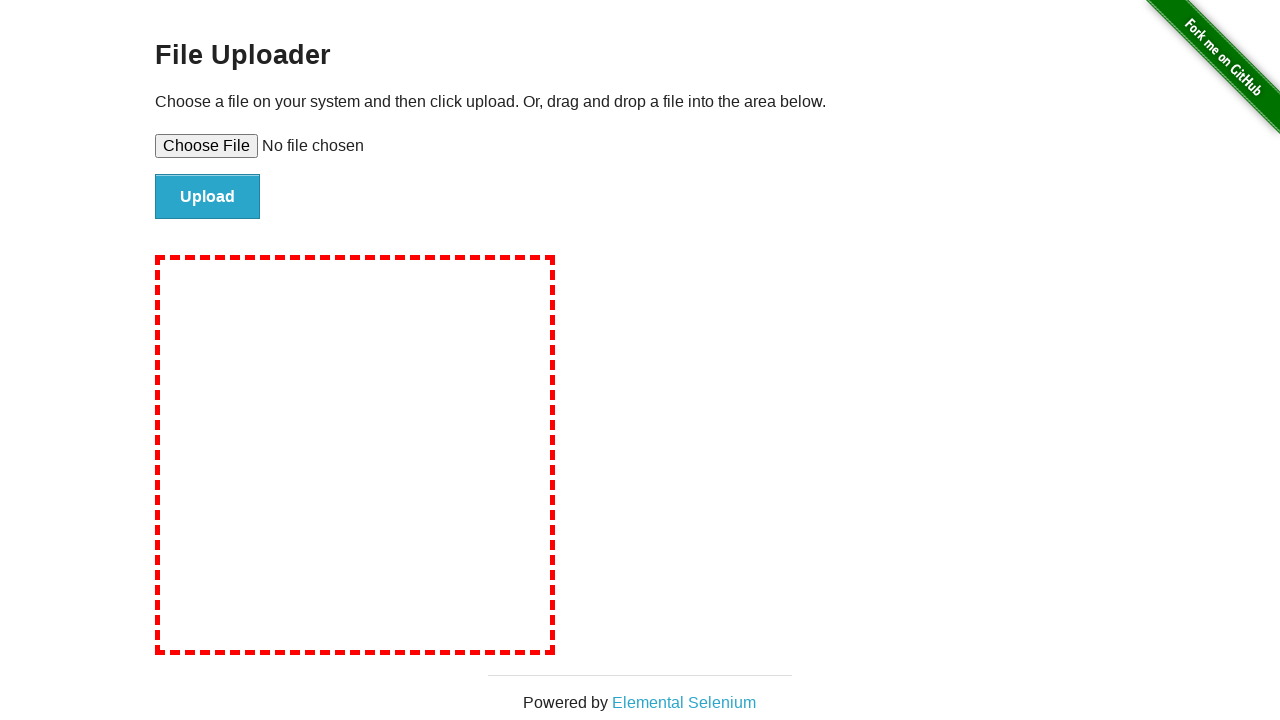

Selected file for upload
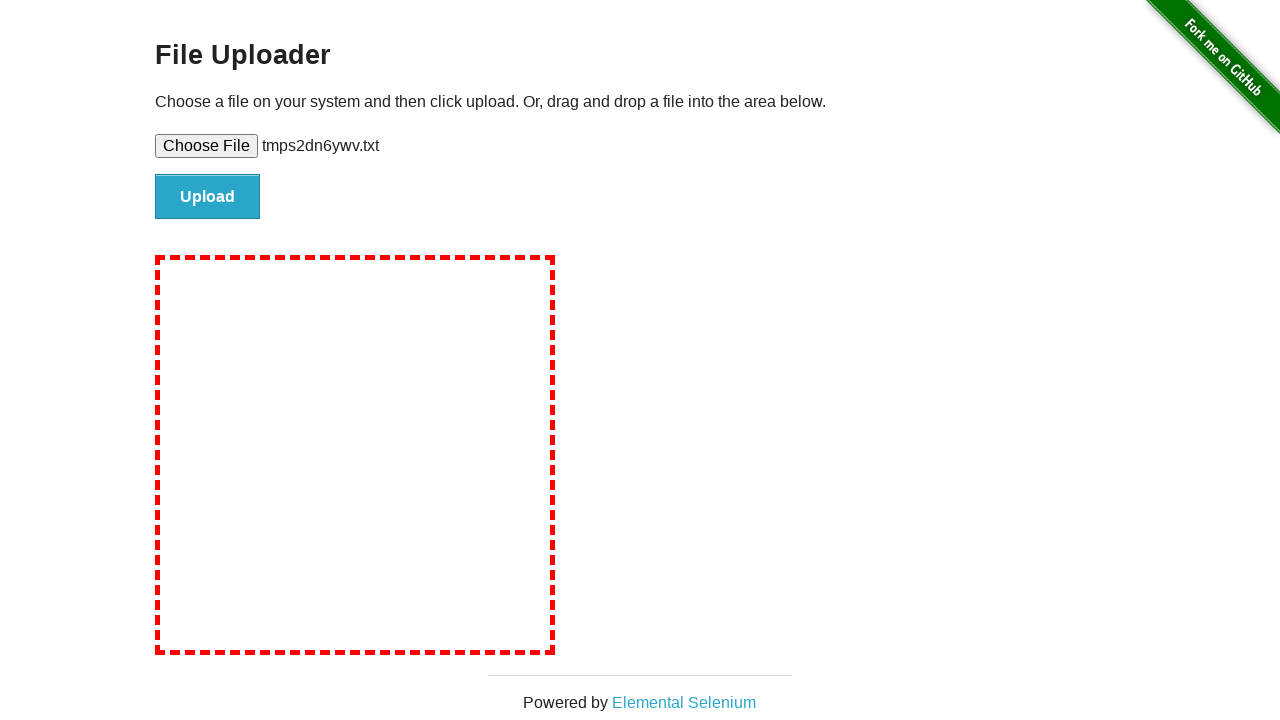

Clicked file submit button to upload at (208, 197) on #file-submit
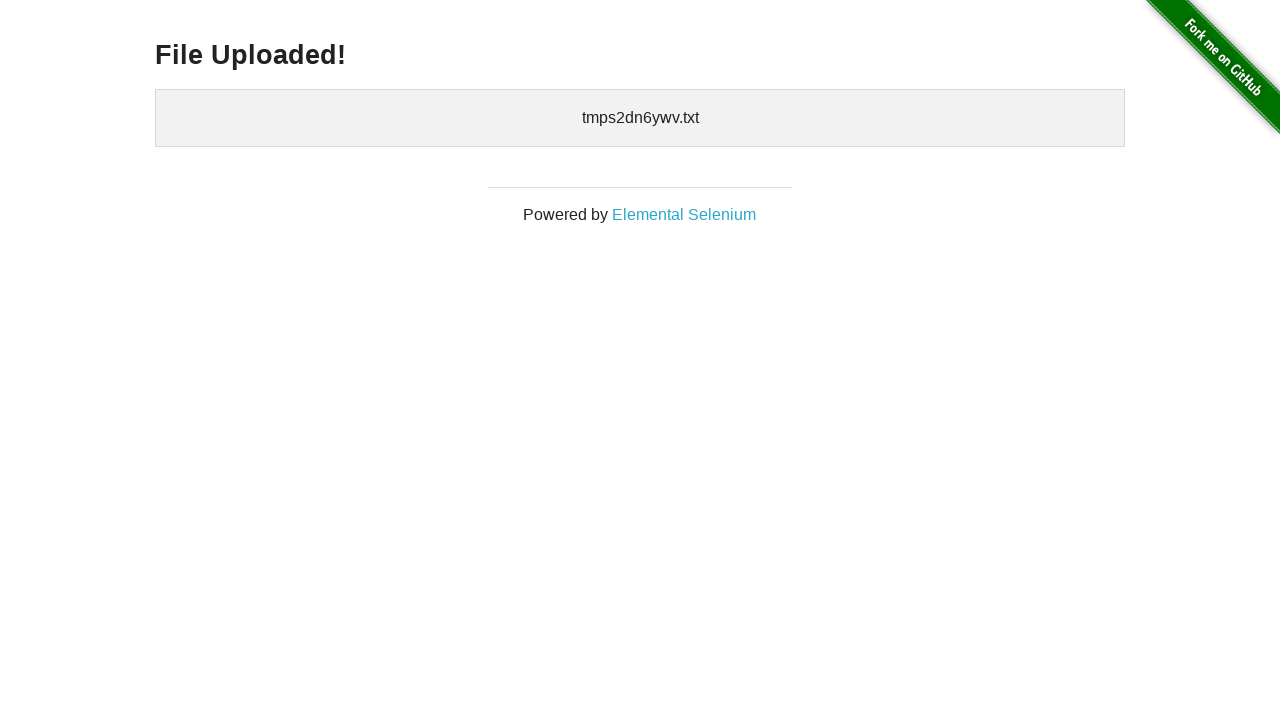

Upload confirmation page loaded
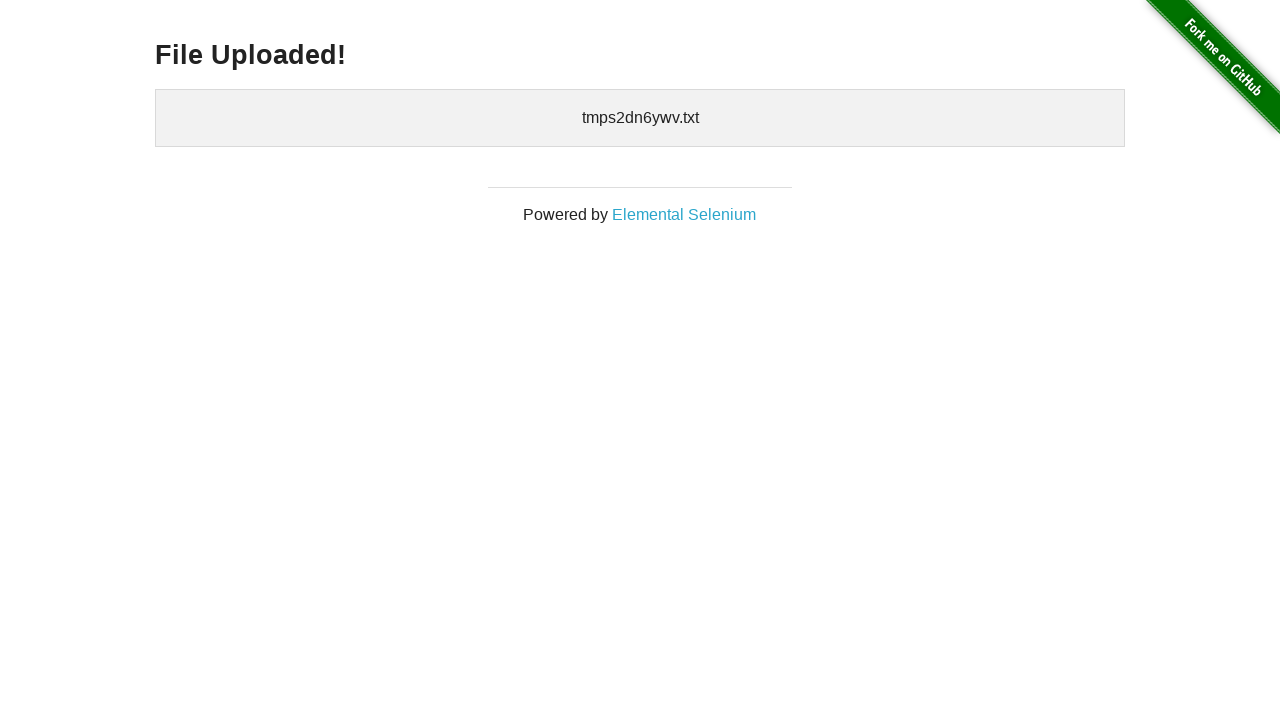

Cleaned up temporary file
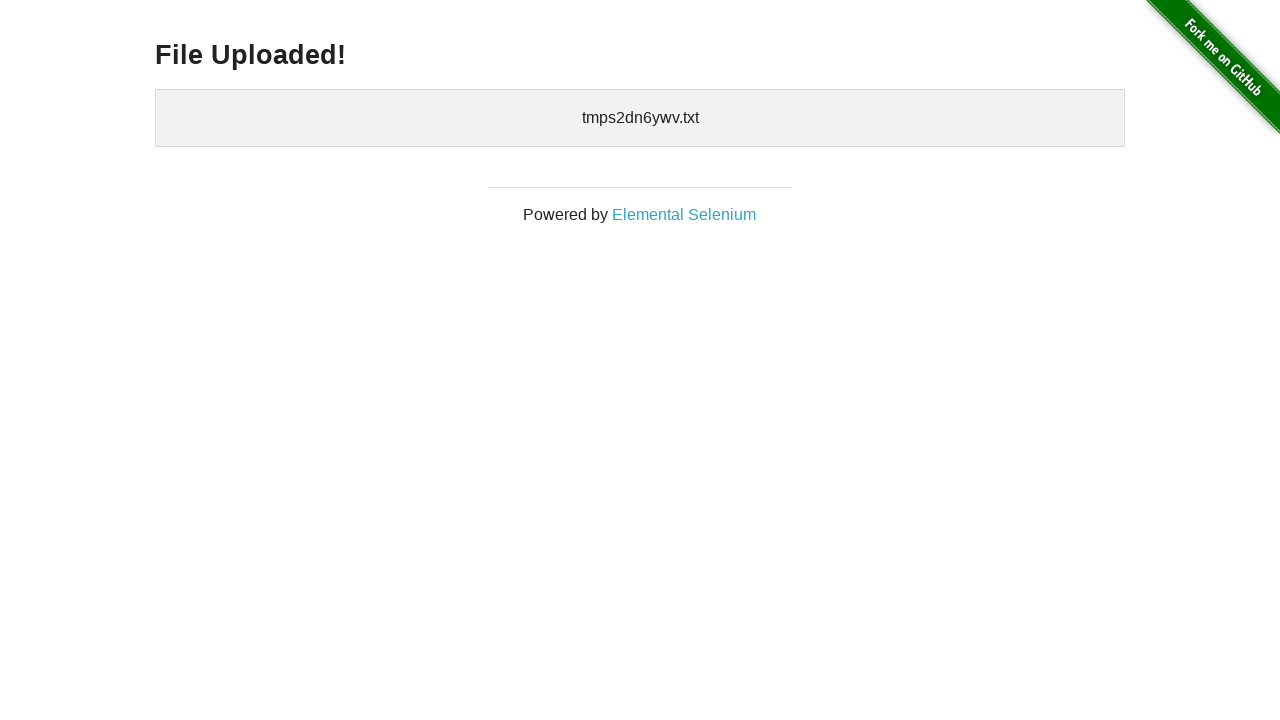

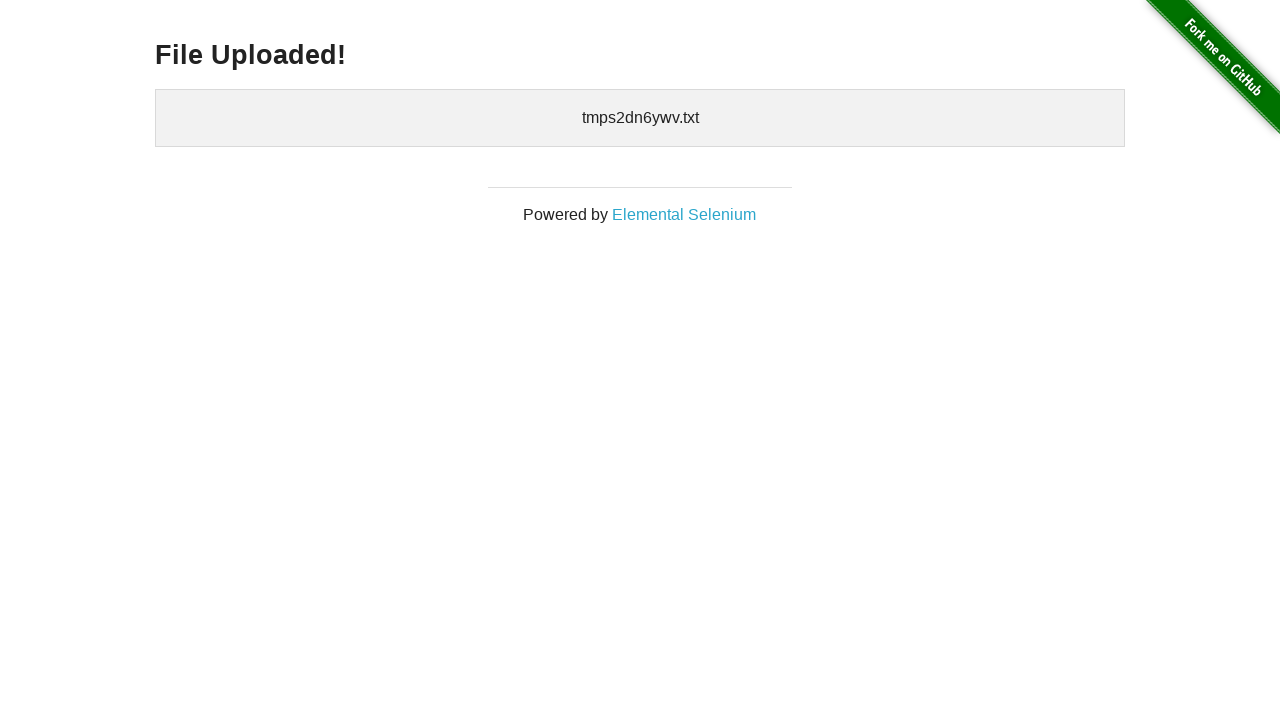